Tests JavaScript alert functionality by clicking a button to trigger an alert, accepting it, and verifying the success message

Starting URL: http://practice.cydeo.com/javascript_alerts

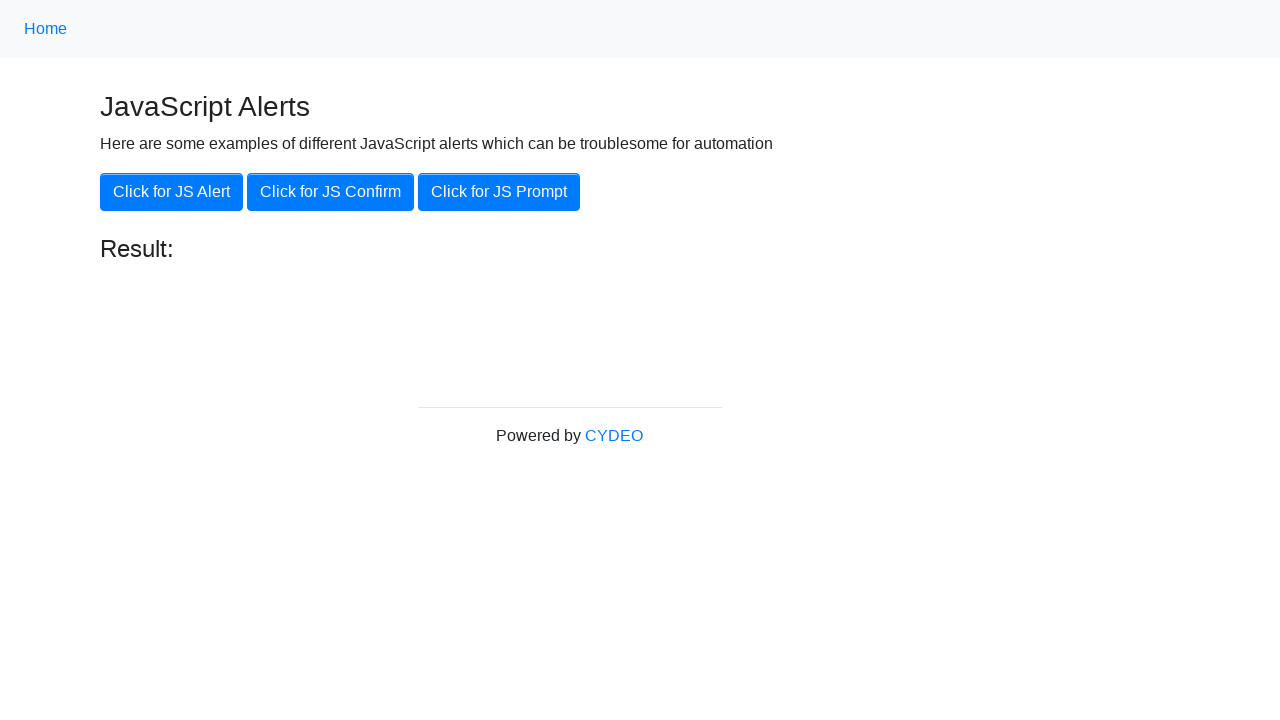

Navigated to JavaScript alerts practice page
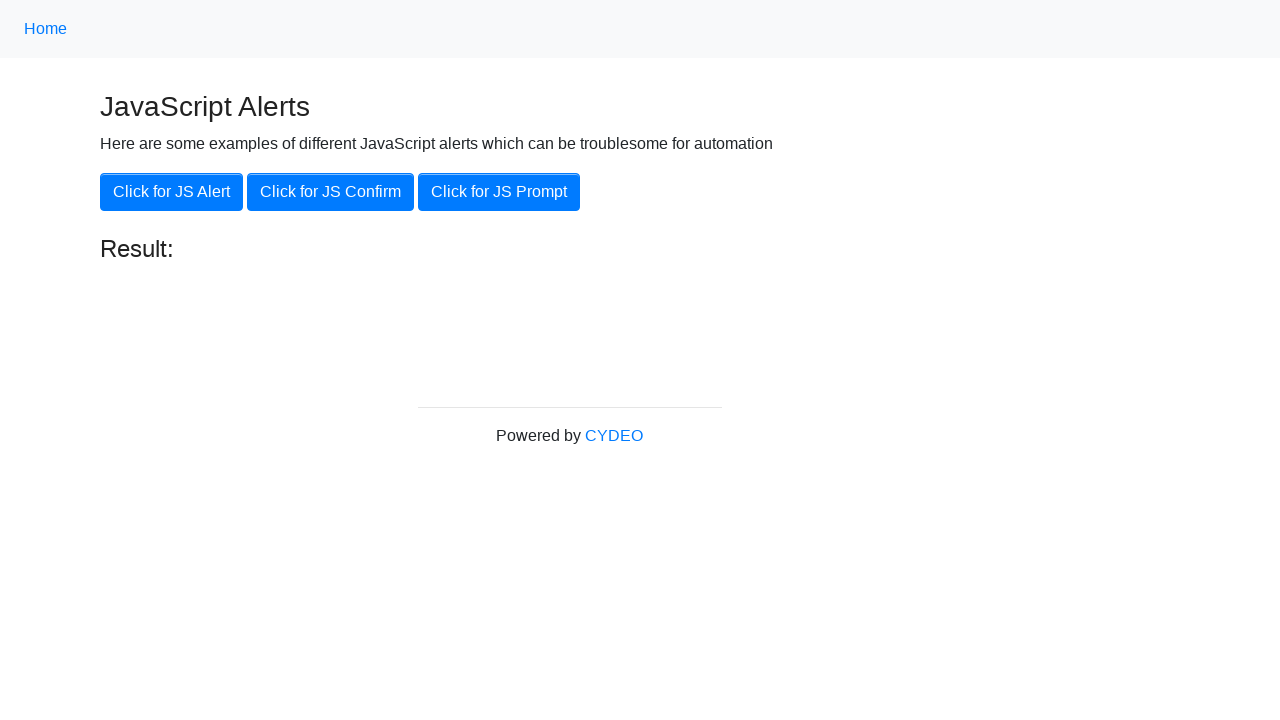

Clicked button to trigger JavaScript alert at (172, 192) on xpath=//button[.='Click for JS Alert']
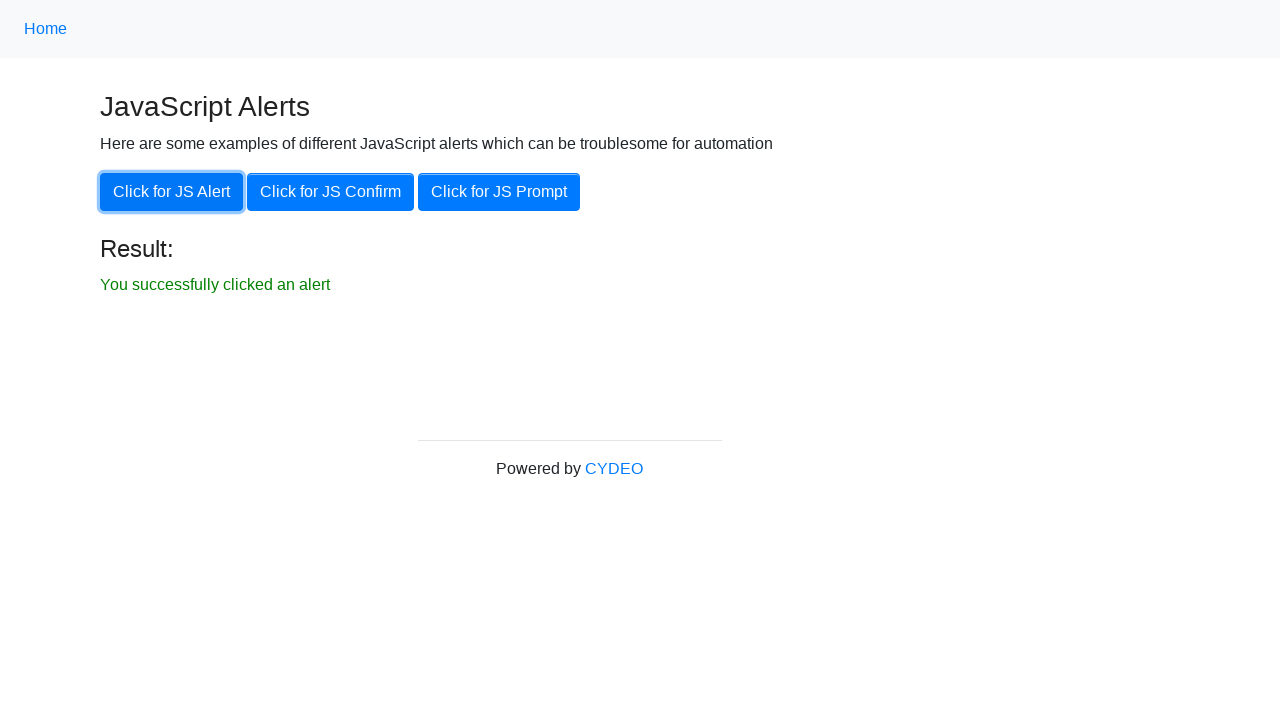

Set up dialog handler to accept alerts
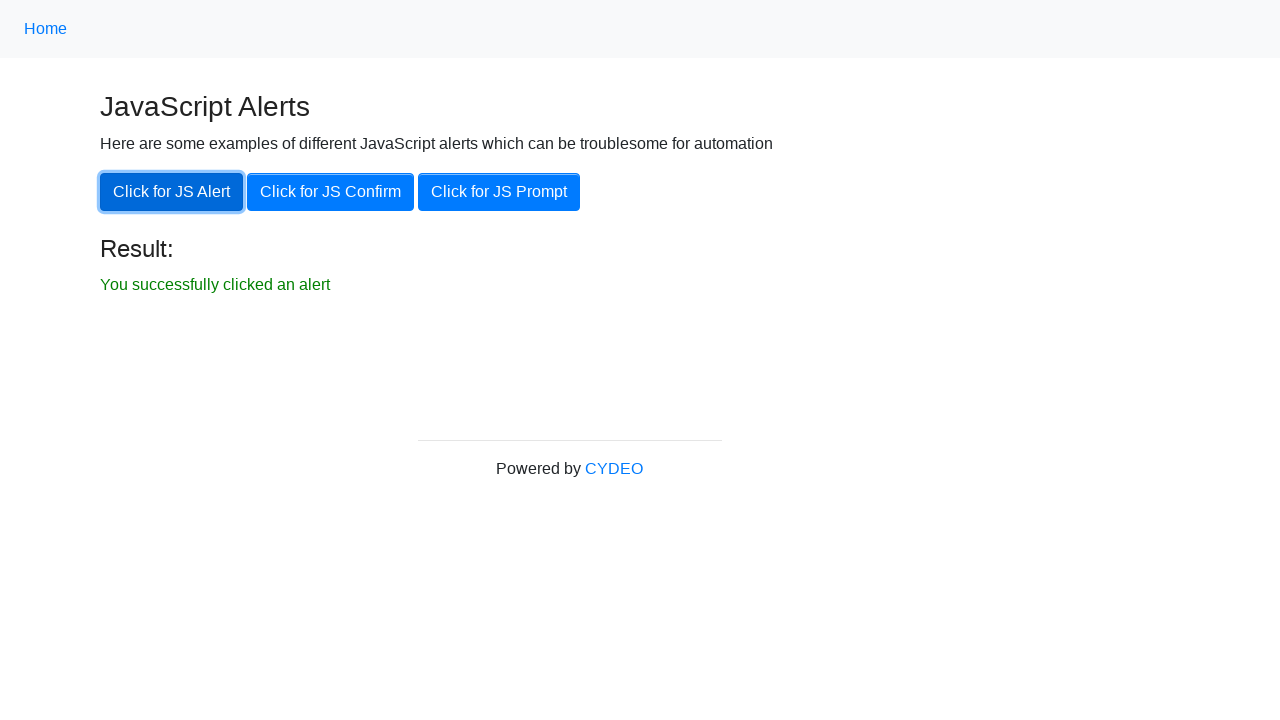

Clicked button again to trigger alert with handler active at (172, 192) on xpath=//button[.='Click for JS Alert']
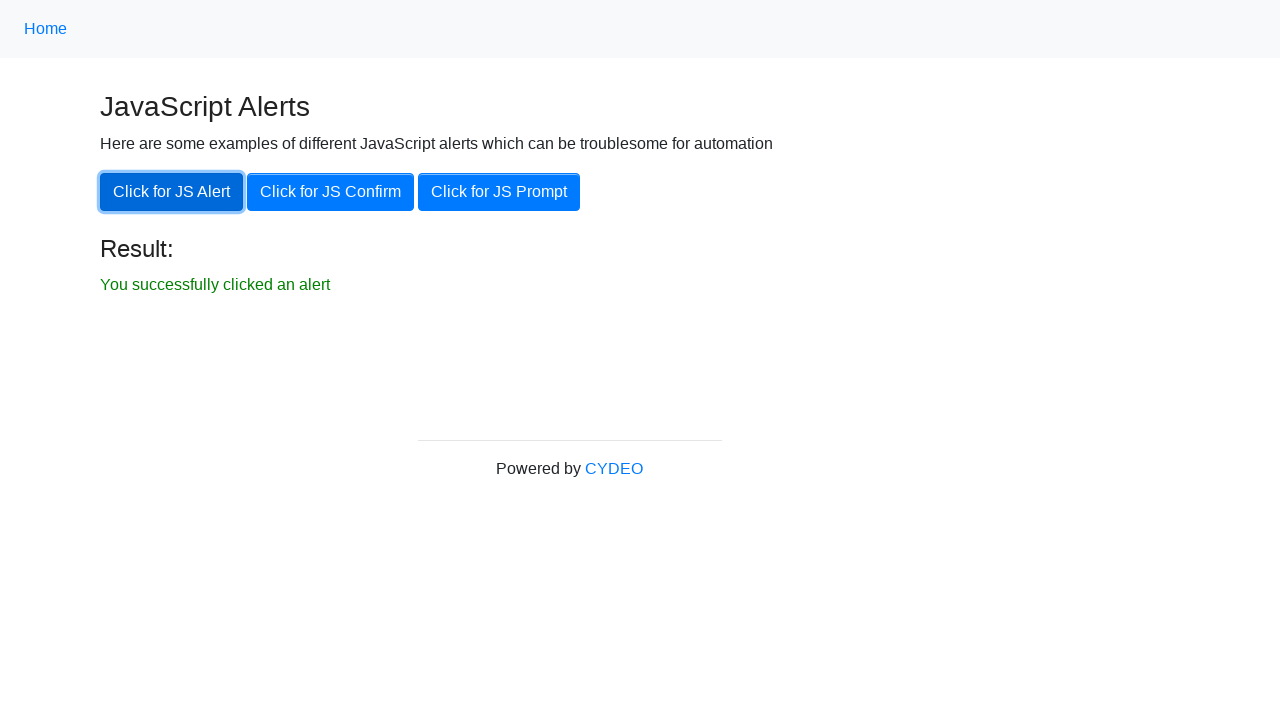

Verified success message appeared after accepting alert
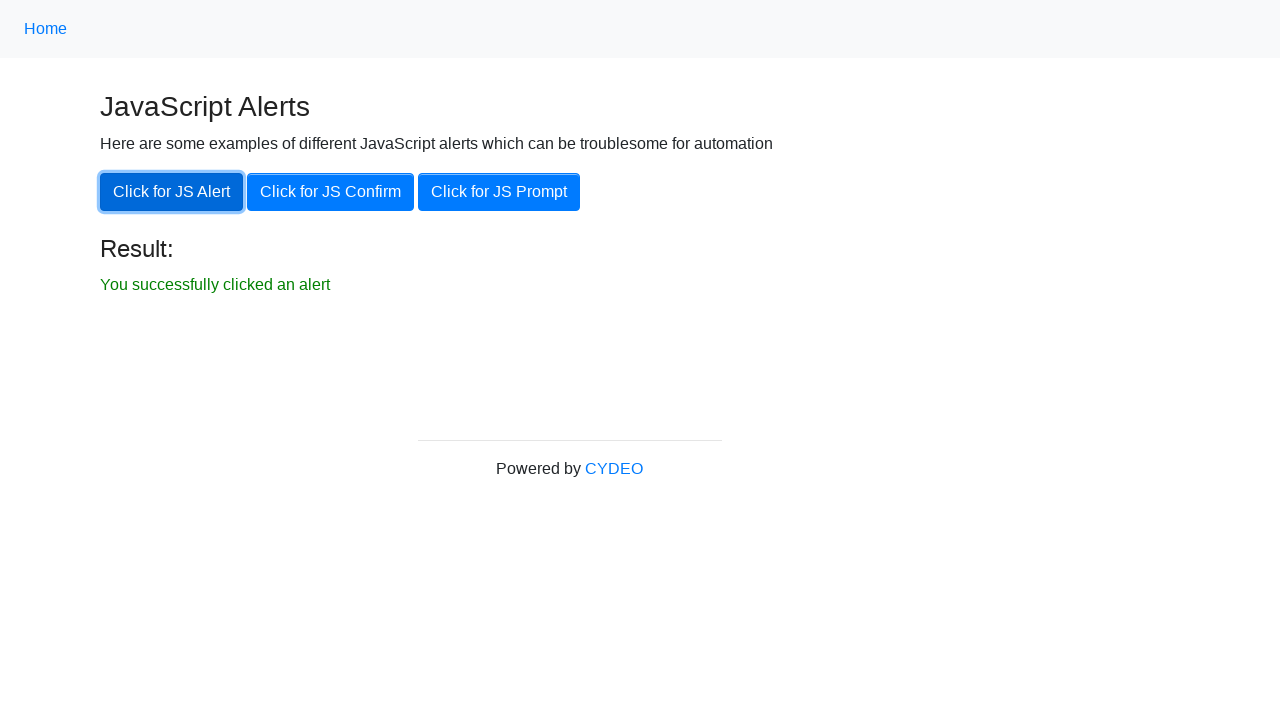

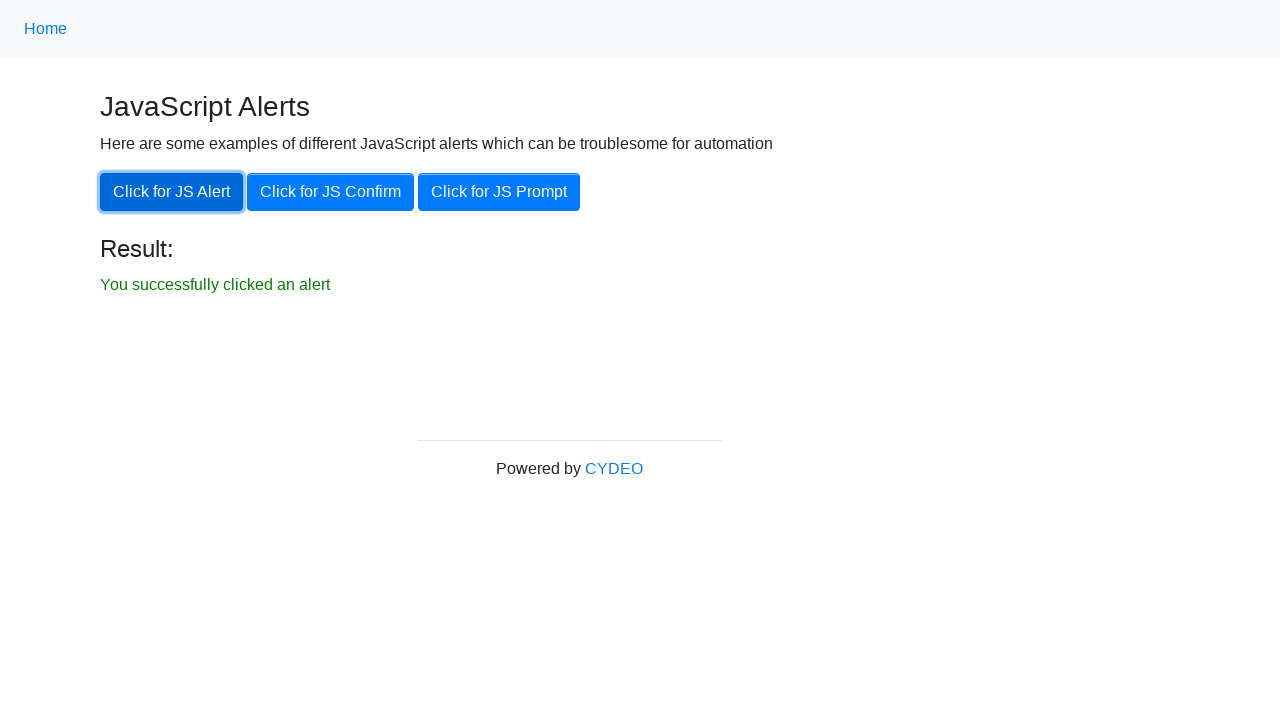